Tests interacting with radio buttons inside an iframe by selecting the HTML option

Starting URL: https://www.w3schools.com/html/tryit.asp?filename=tryhtml_input_radio

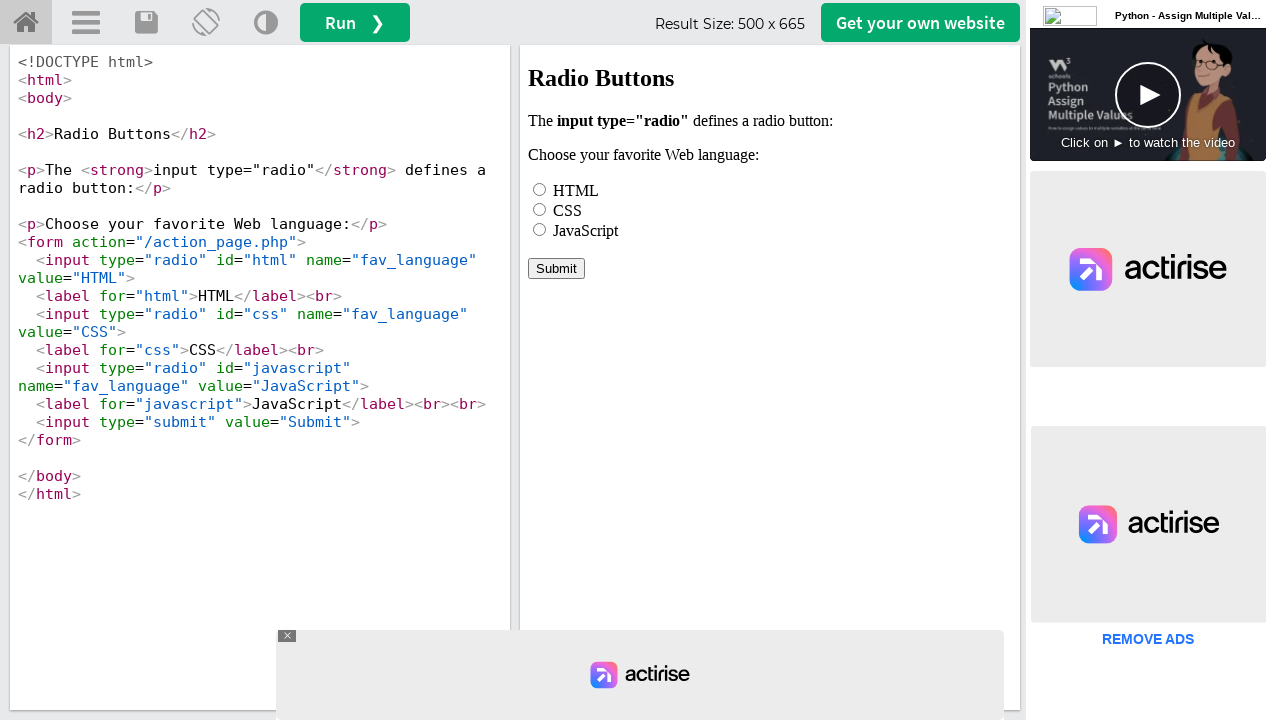

Waited for iframe#iframeResult to load
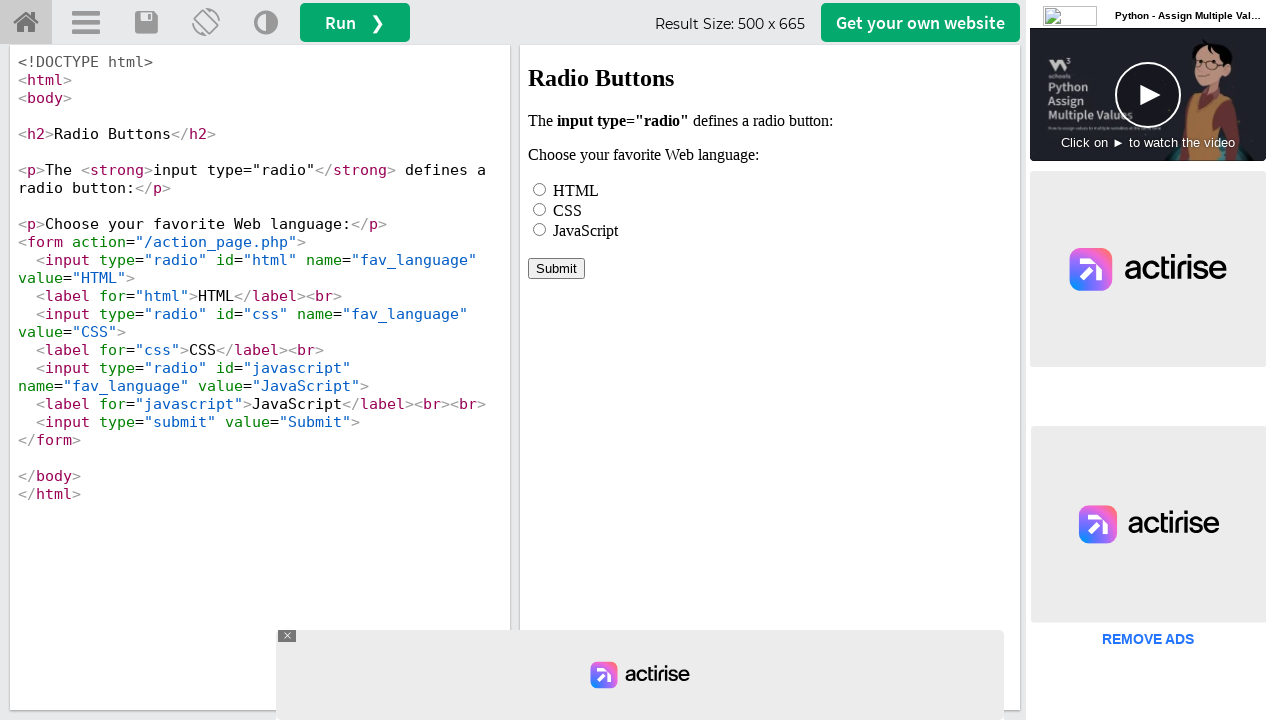

Located iframe#iframeResult for interaction
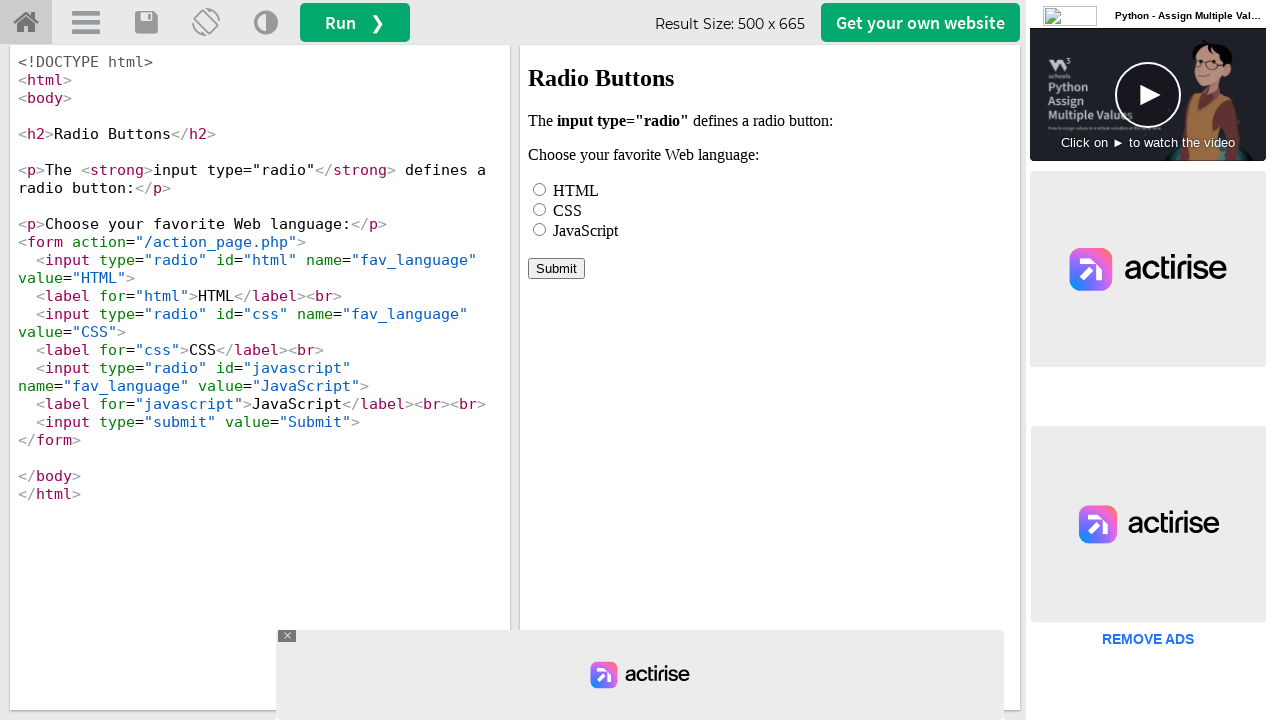

Clicked the HTML radio button at (540, 189) on iframe#iframeResult >> internal:control=enter-frame >> input[name='fav_language'
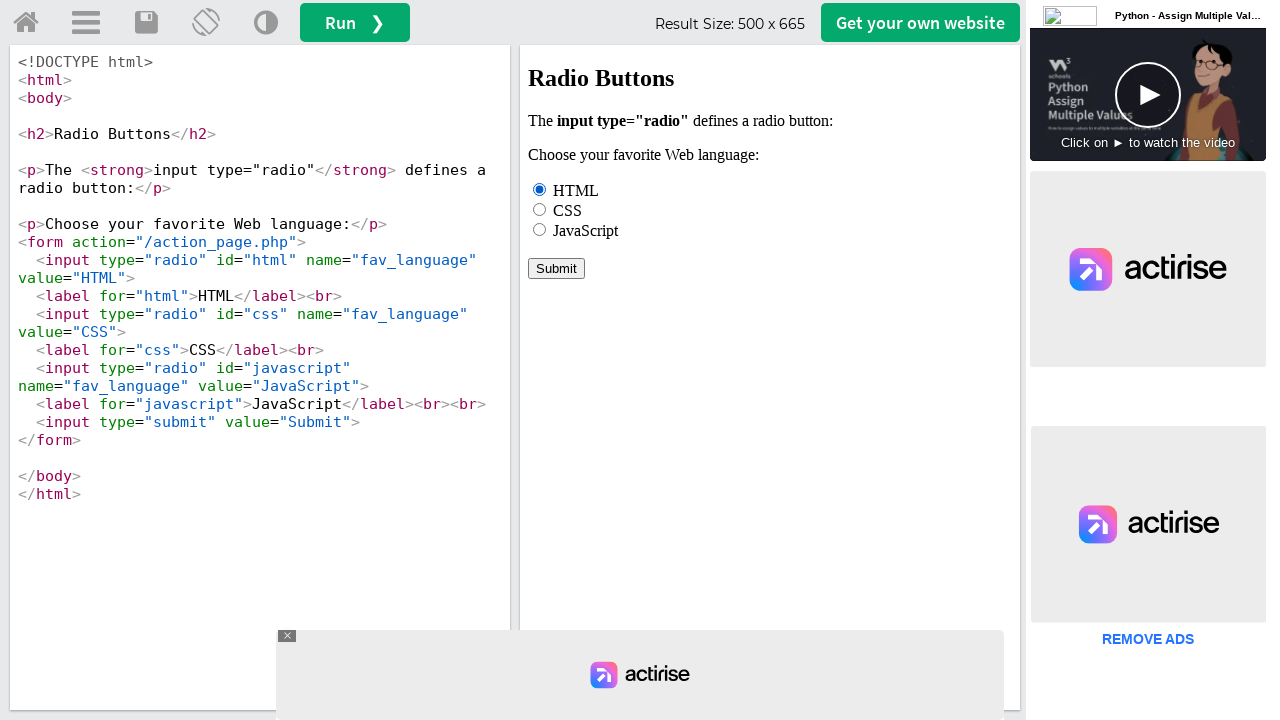

Verified the HTML radio button is selected
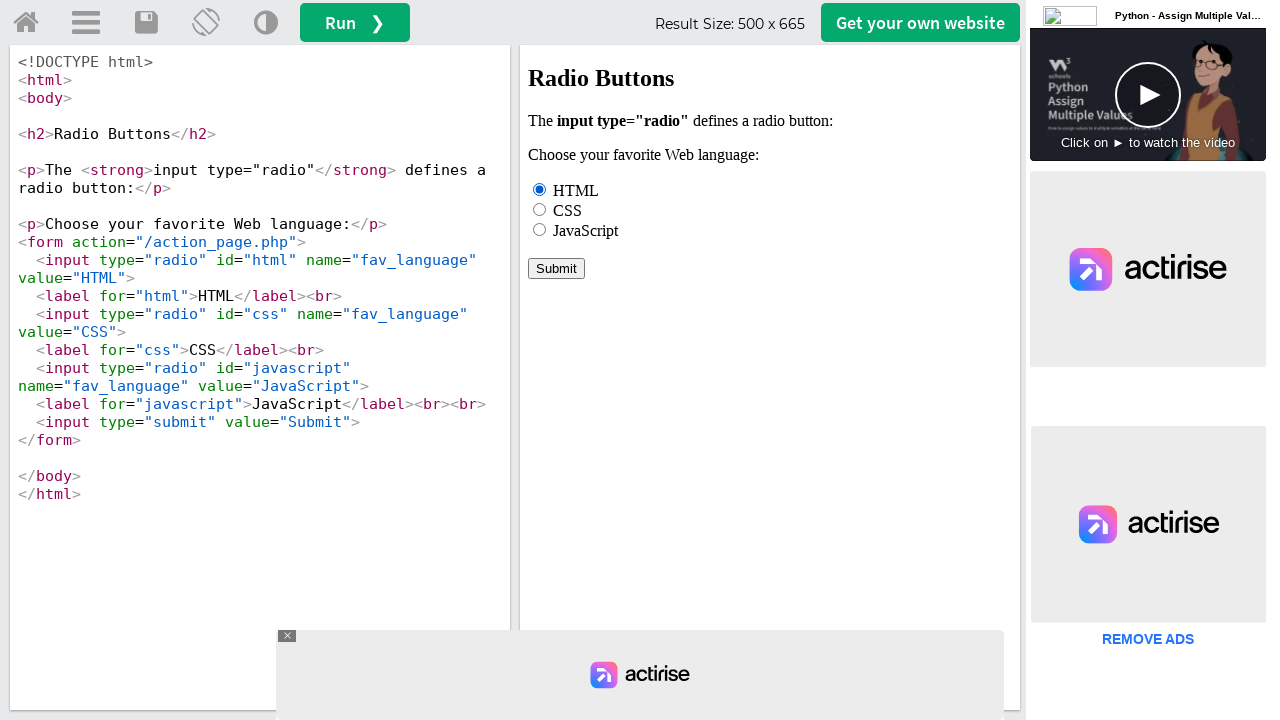

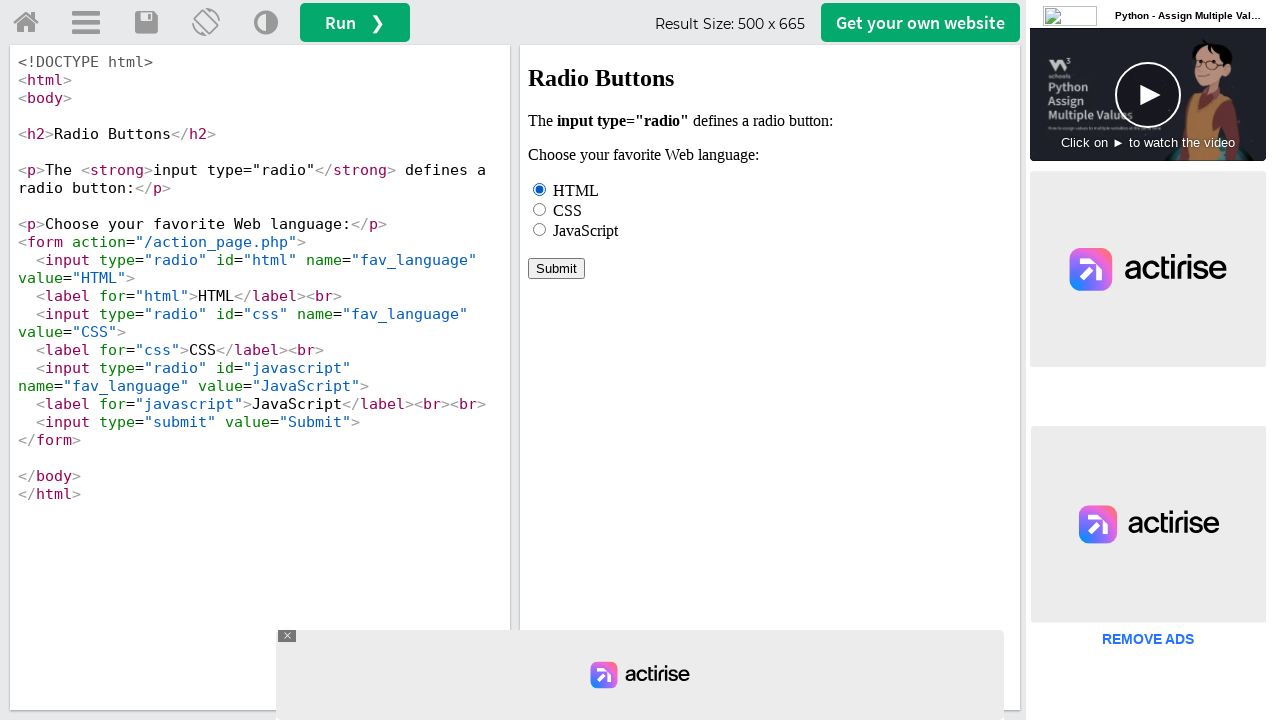